Tests that edits are saved when the input loses focus (blur event)

Starting URL: https://demo.playwright.dev/todomvc

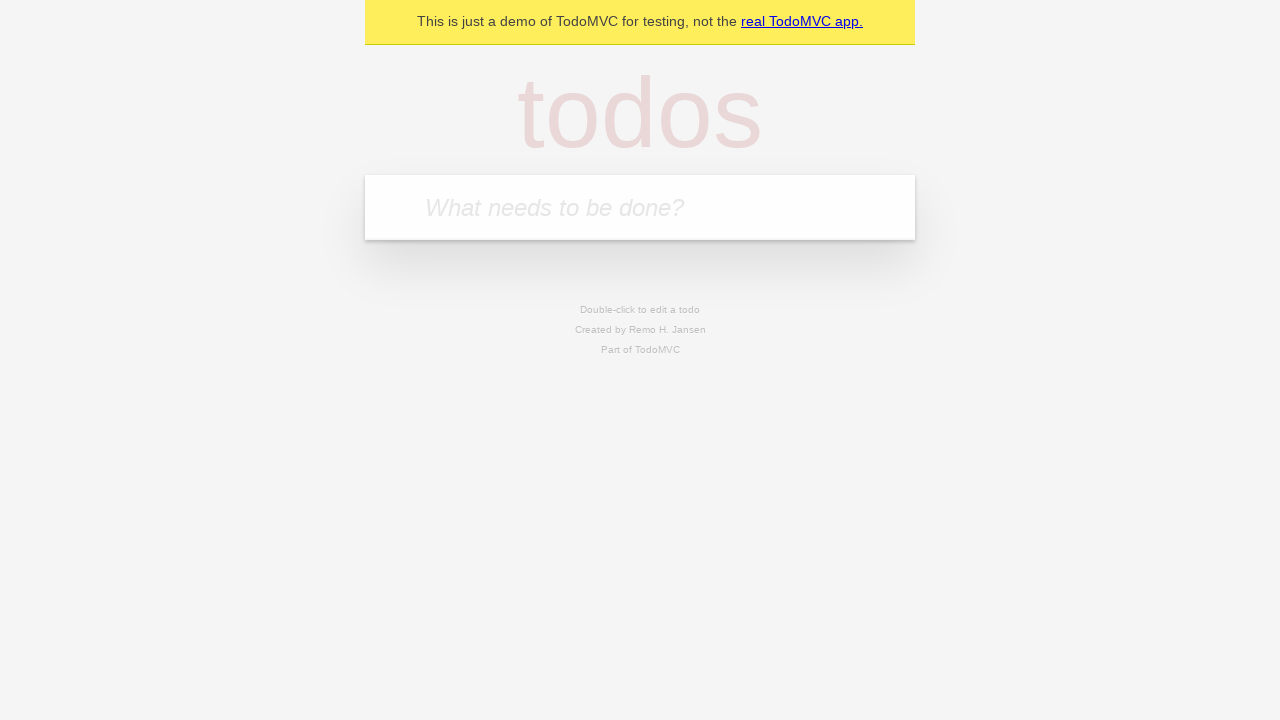

Filled todo input with 'buy some cheese' on internal:attr=[placeholder="What needs to be done?"i]
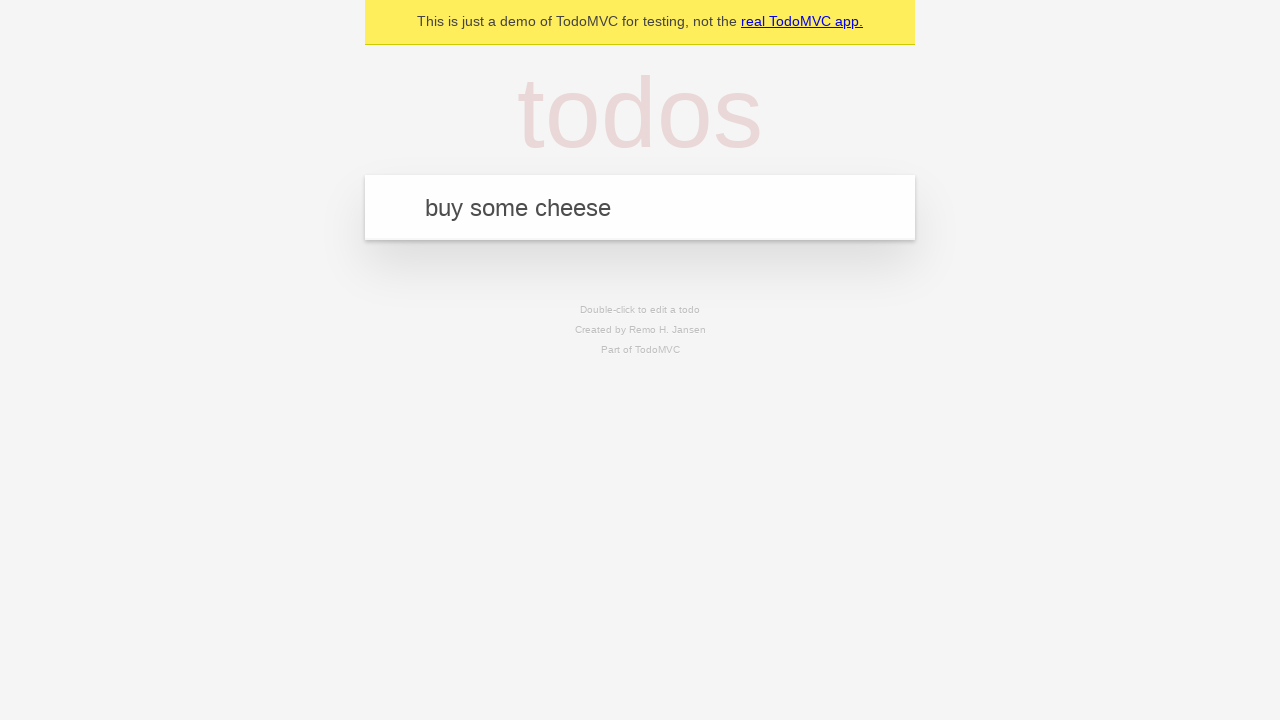

Pressed Enter to create first todo on internal:attr=[placeholder="What needs to be done?"i]
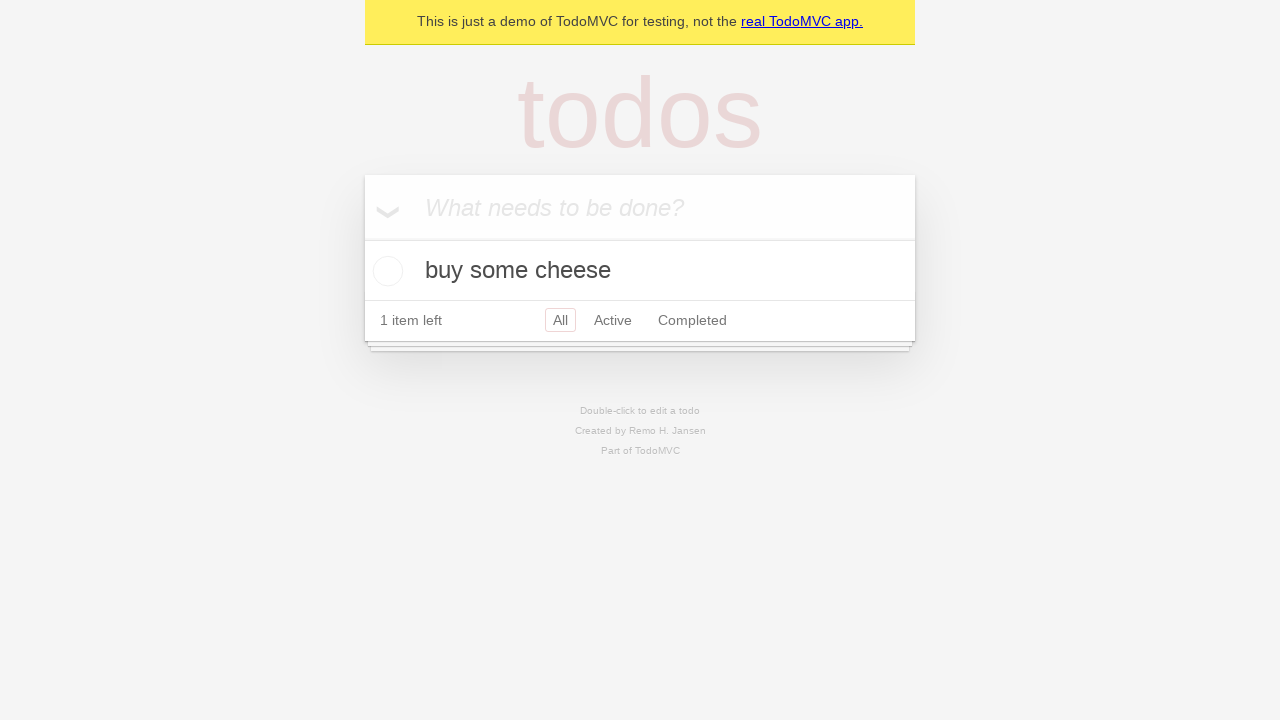

Filled todo input with 'feed the cat' on internal:attr=[placeholder="What needs to be done?"i]
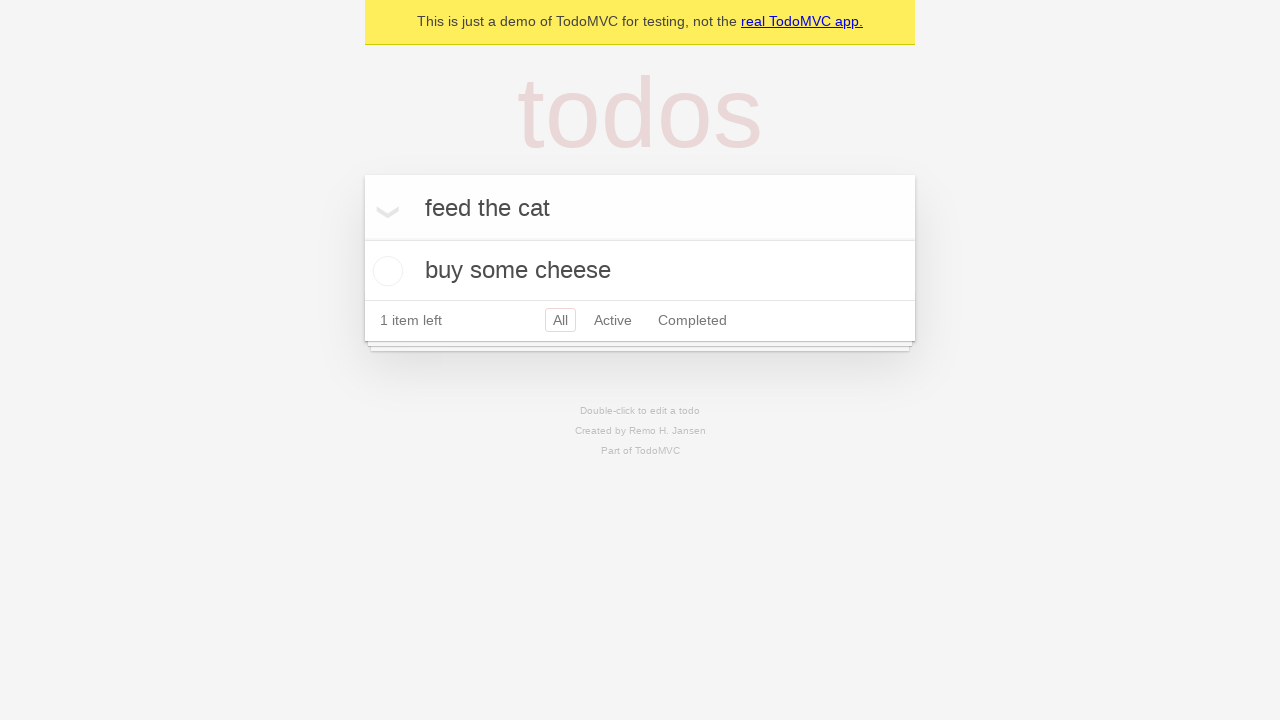

Pressed Enter to create second todo on internal:attr=[placeholder="What needs to be done?"i]
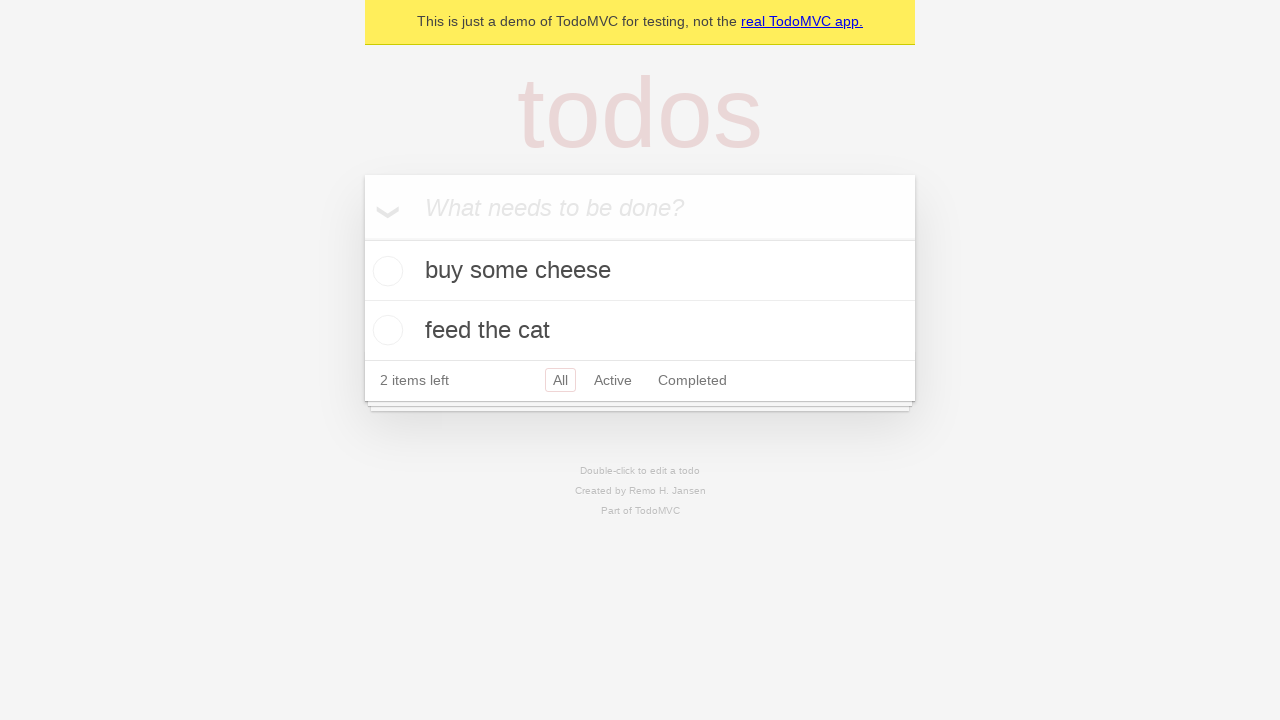

Filled todo input with 'book a doctors appointment' on internal:attr=[placeholder="What needs to be done?"i]
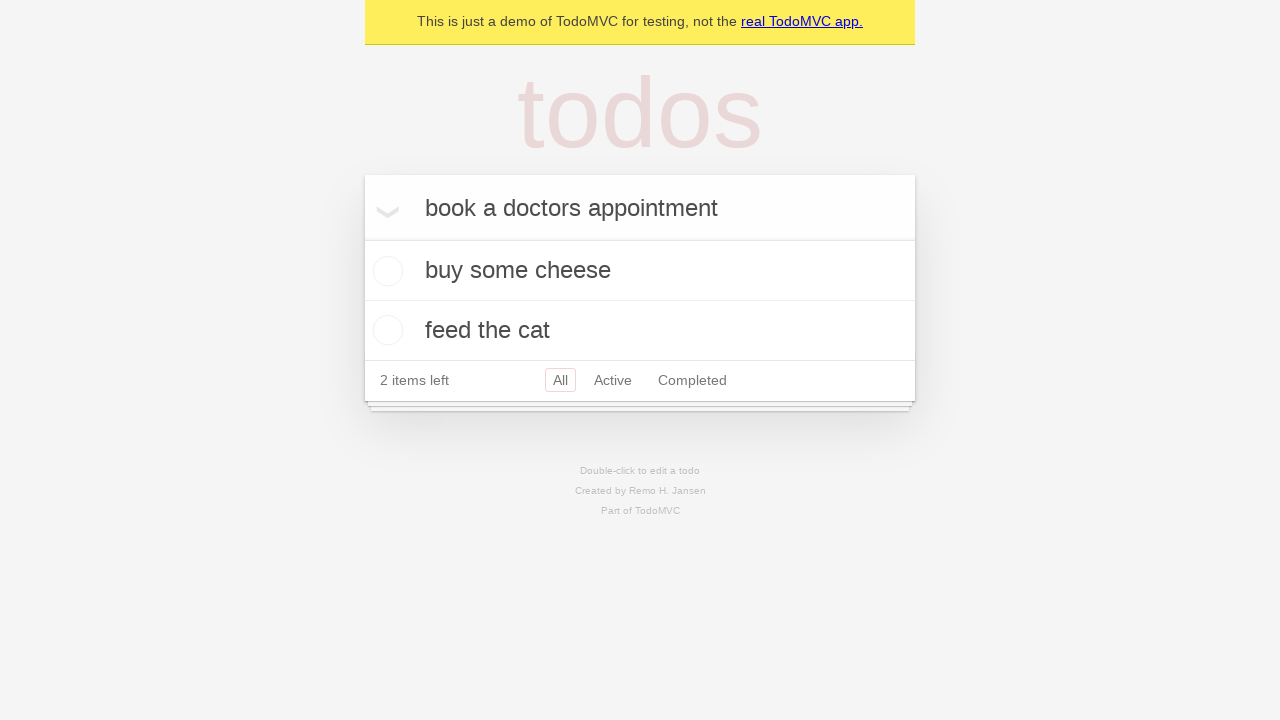

Pressed Enter to create third todo on internal:attr=[placeholder="What needs to be done?"i]
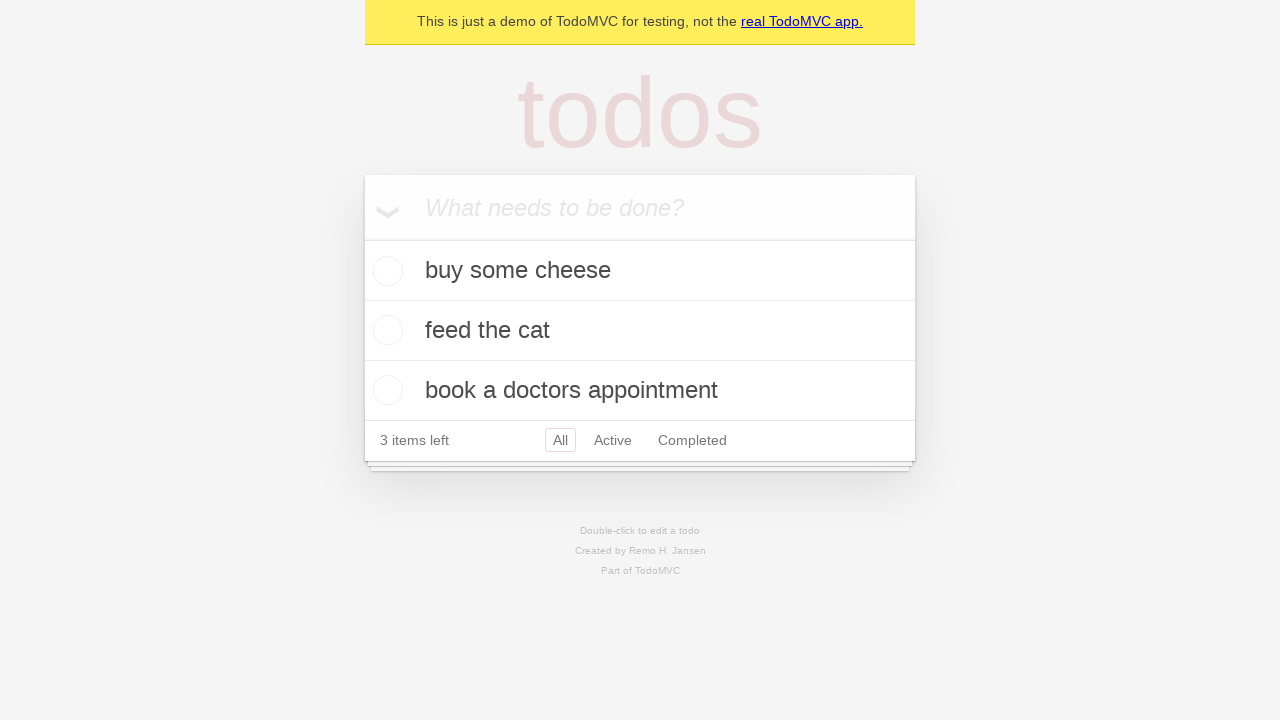

Waited for todo items to load
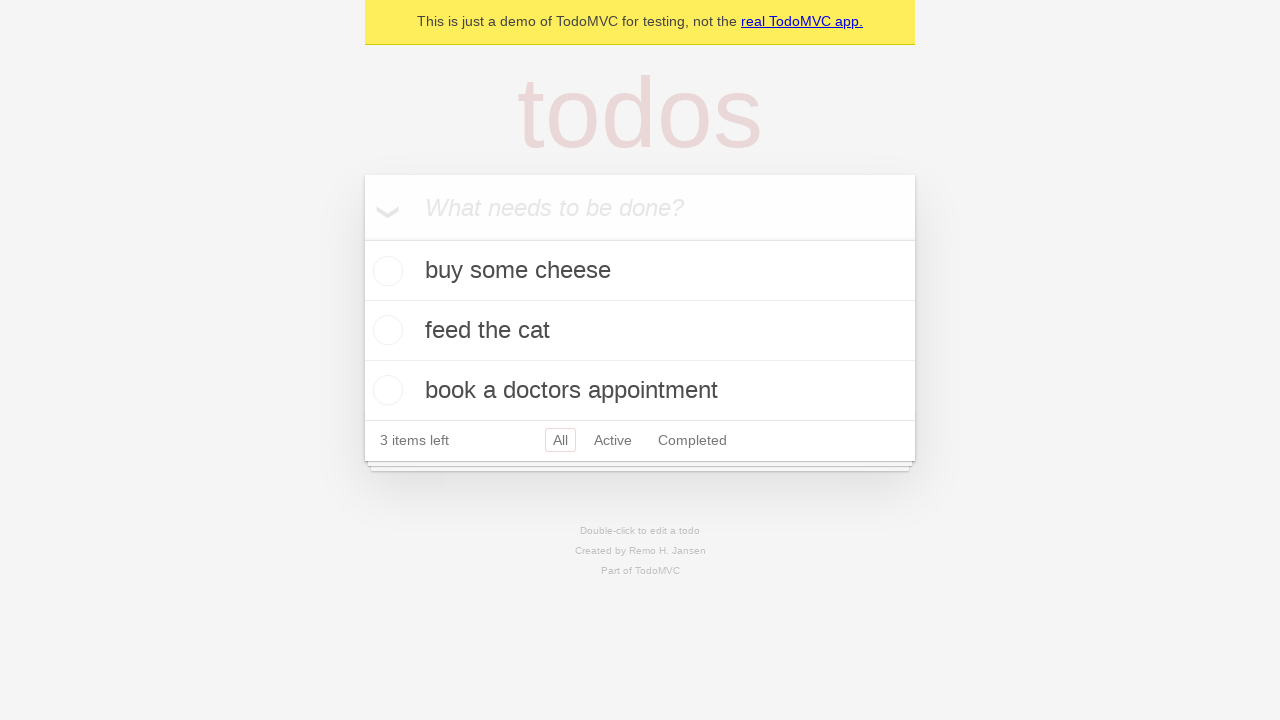

Double-clicked second todo to enter edit mode at (640, 331) on internal:testid=[data-testid="todo-item"s] >> nth=1
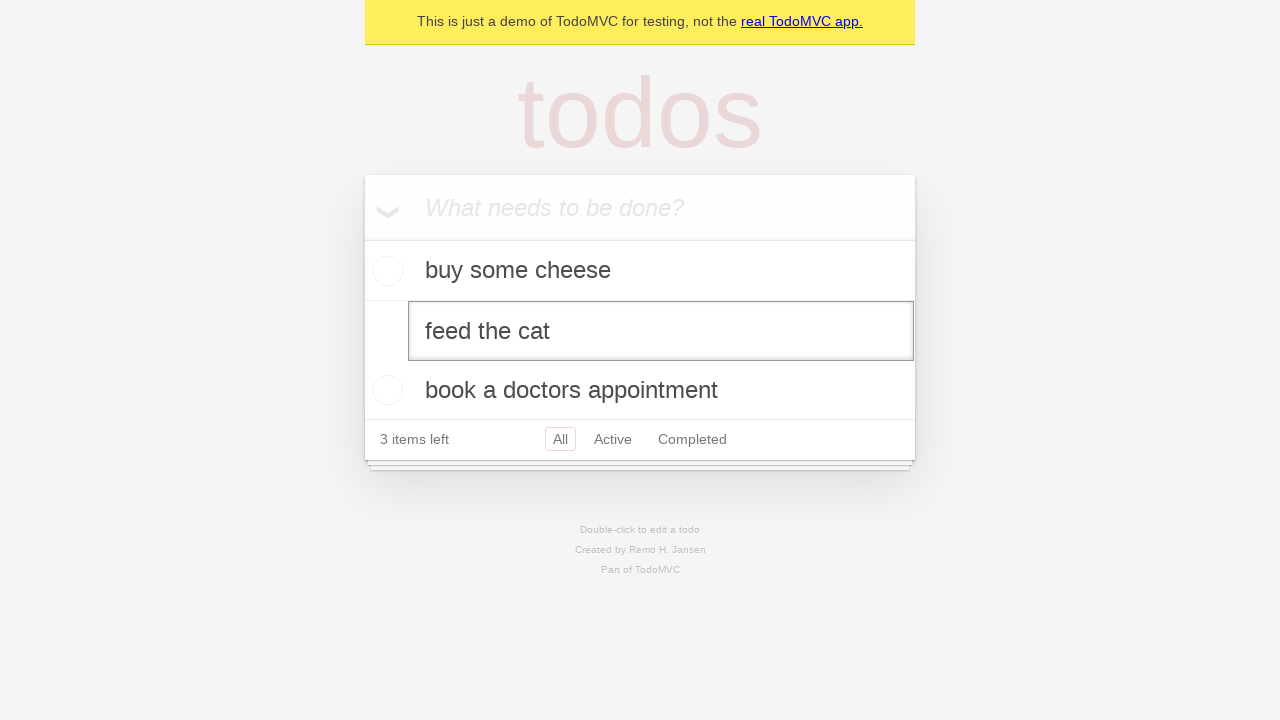

Filled edit input with 'buy some sausages' on internal:testid=[data-testid="todo-item"s] >> nth=1 >> internal:role=textbox[nam
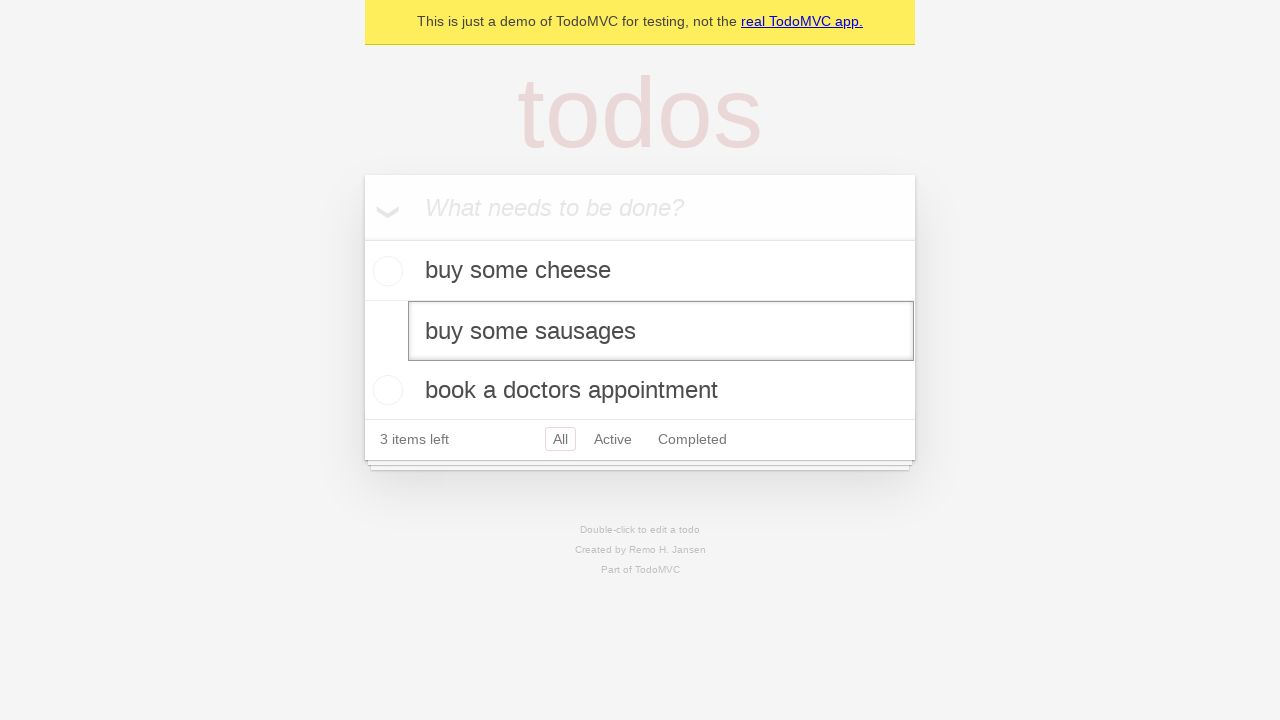

Dispatched blur event to save edit on focus loss
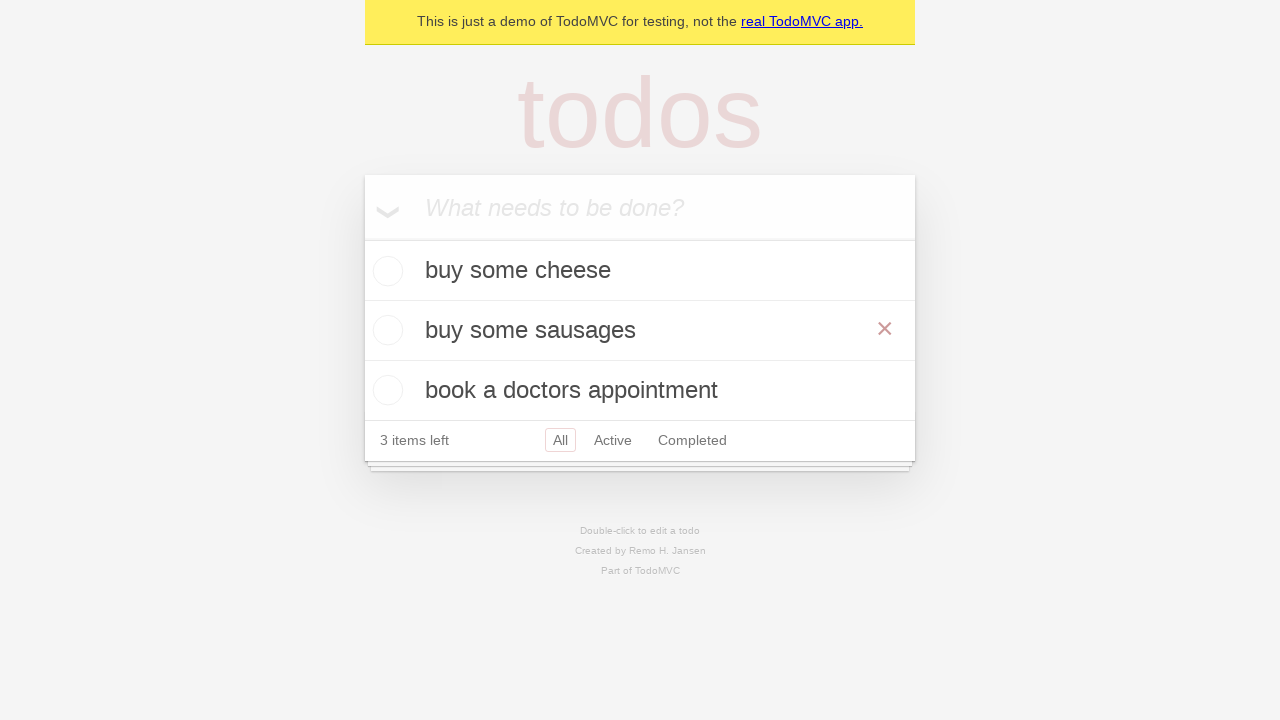

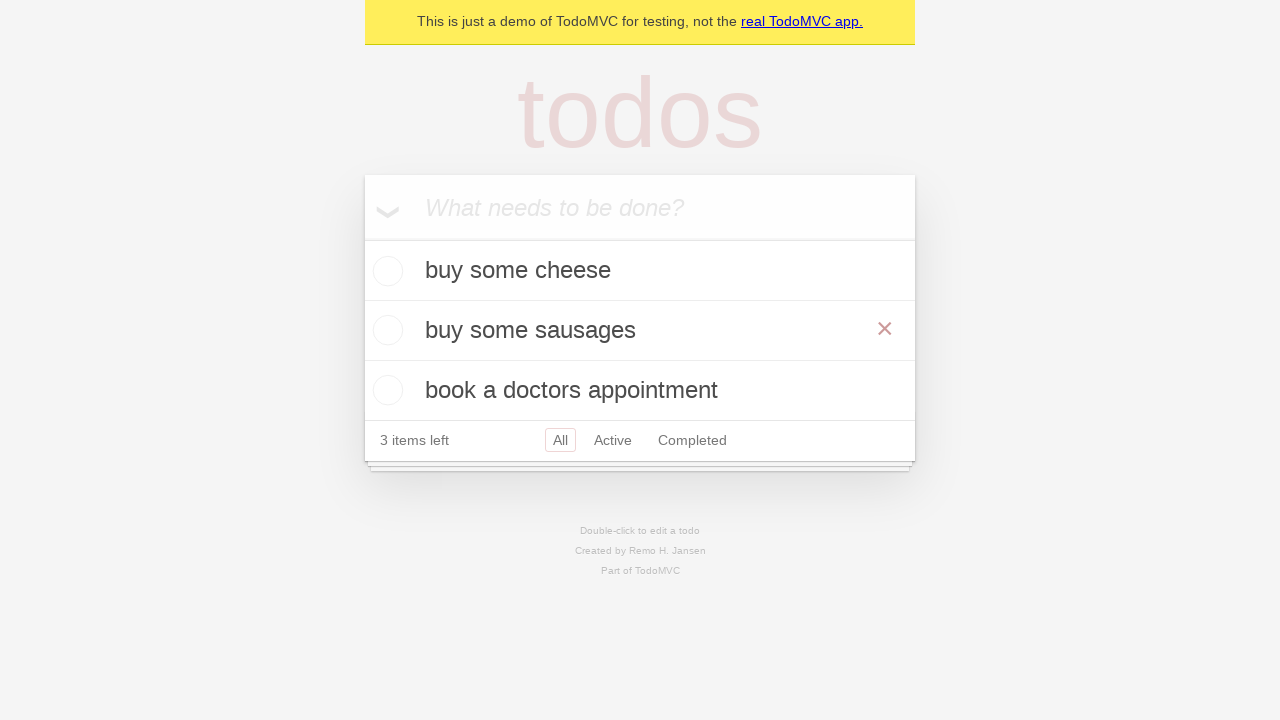